Navigates to YouTube homepage and verifies it loads

Starting URL: https://www.youtube.com/

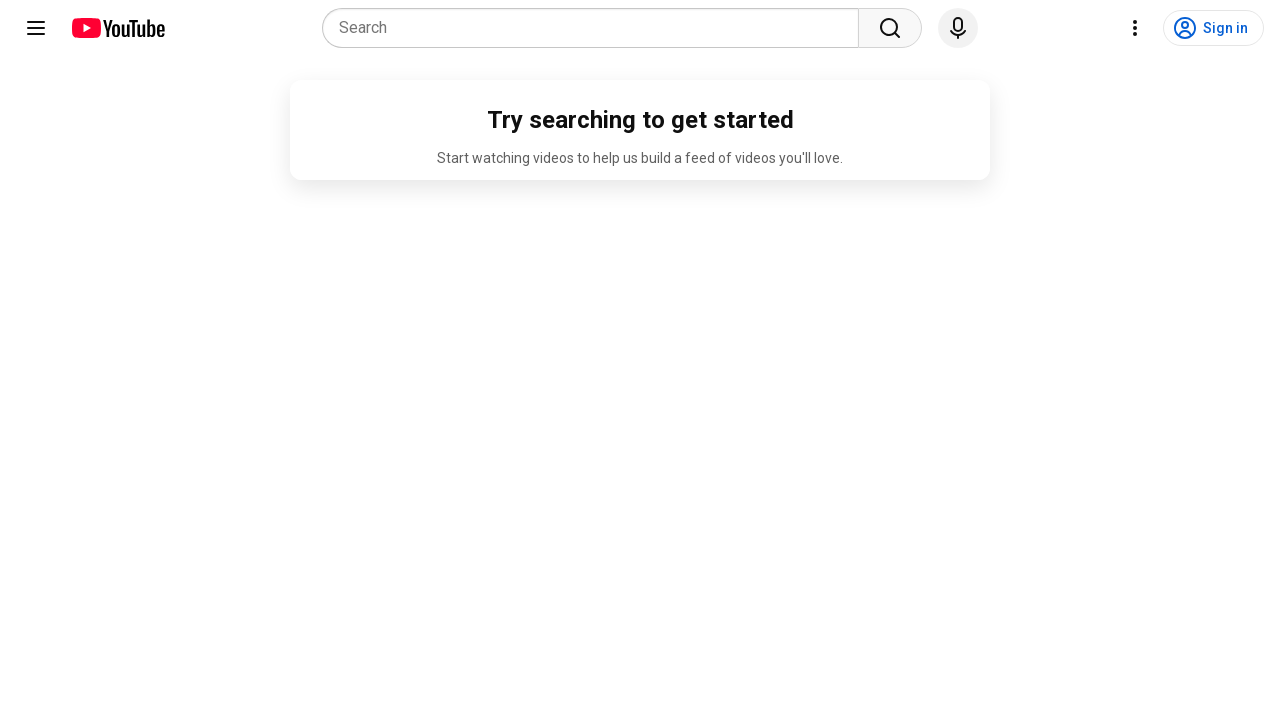

Navigated to YouTube homepage
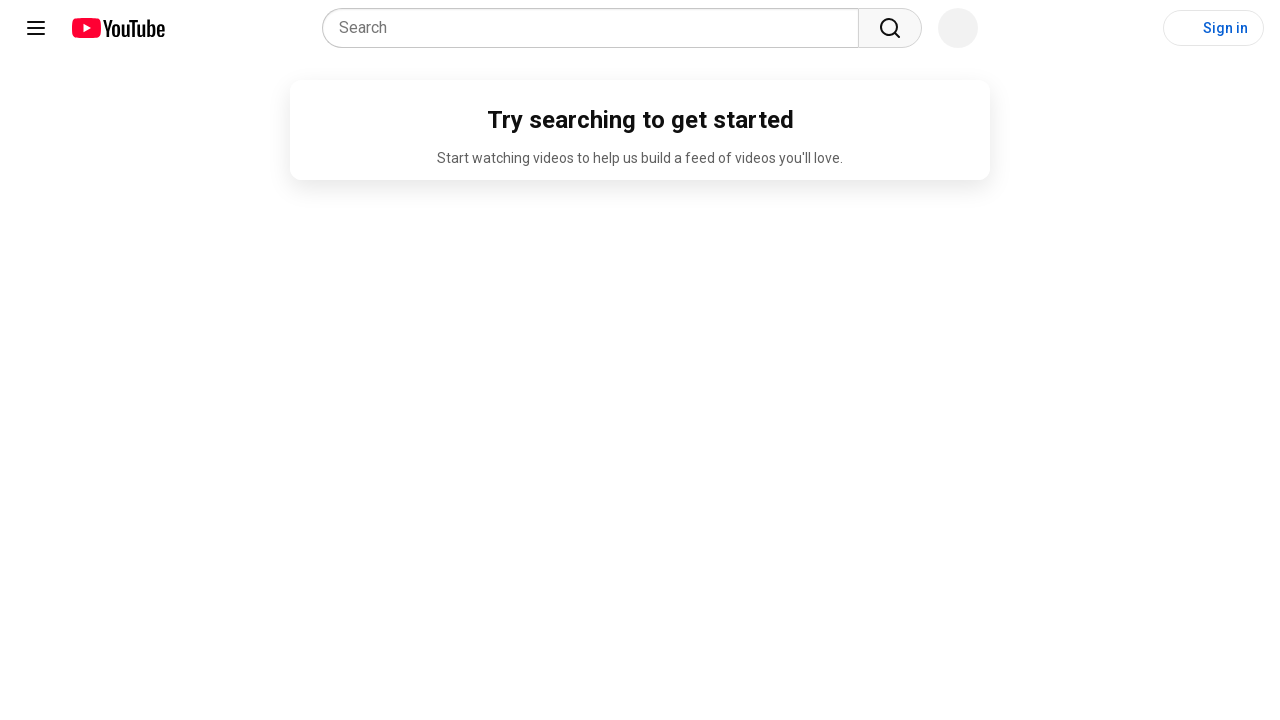

YouTube homepage loaded successfully
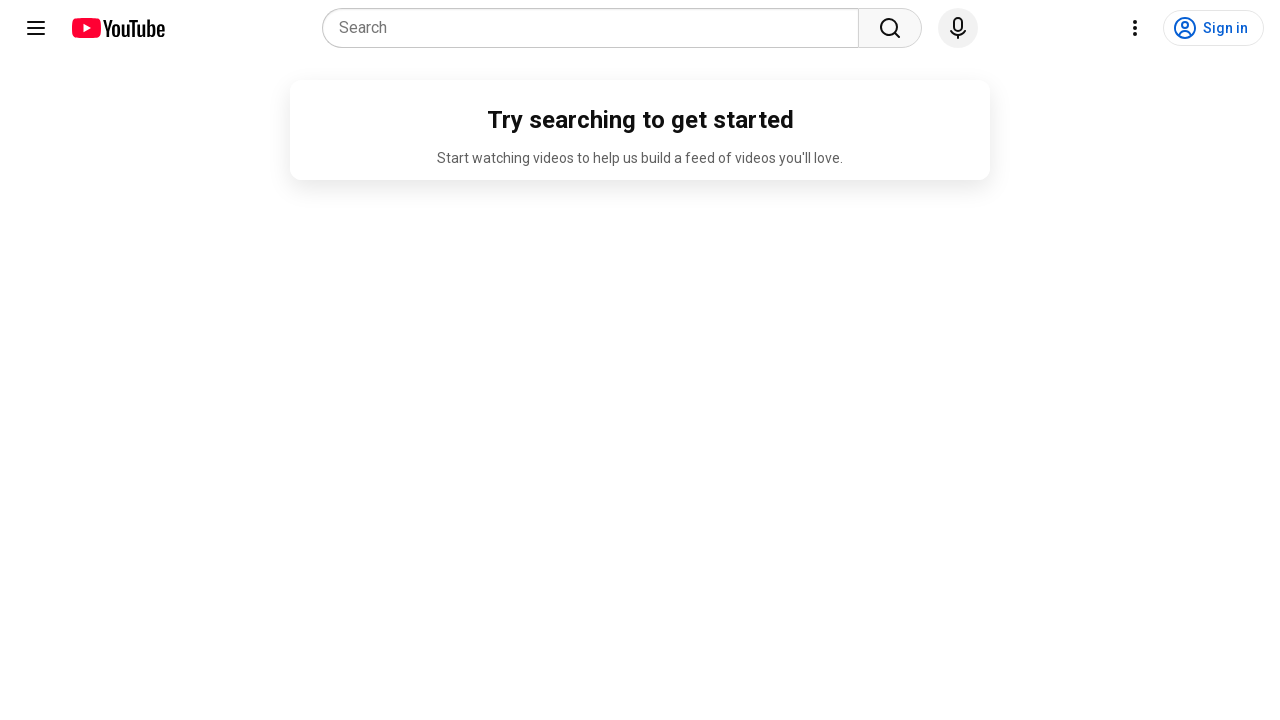

Verified YouTube page has a title
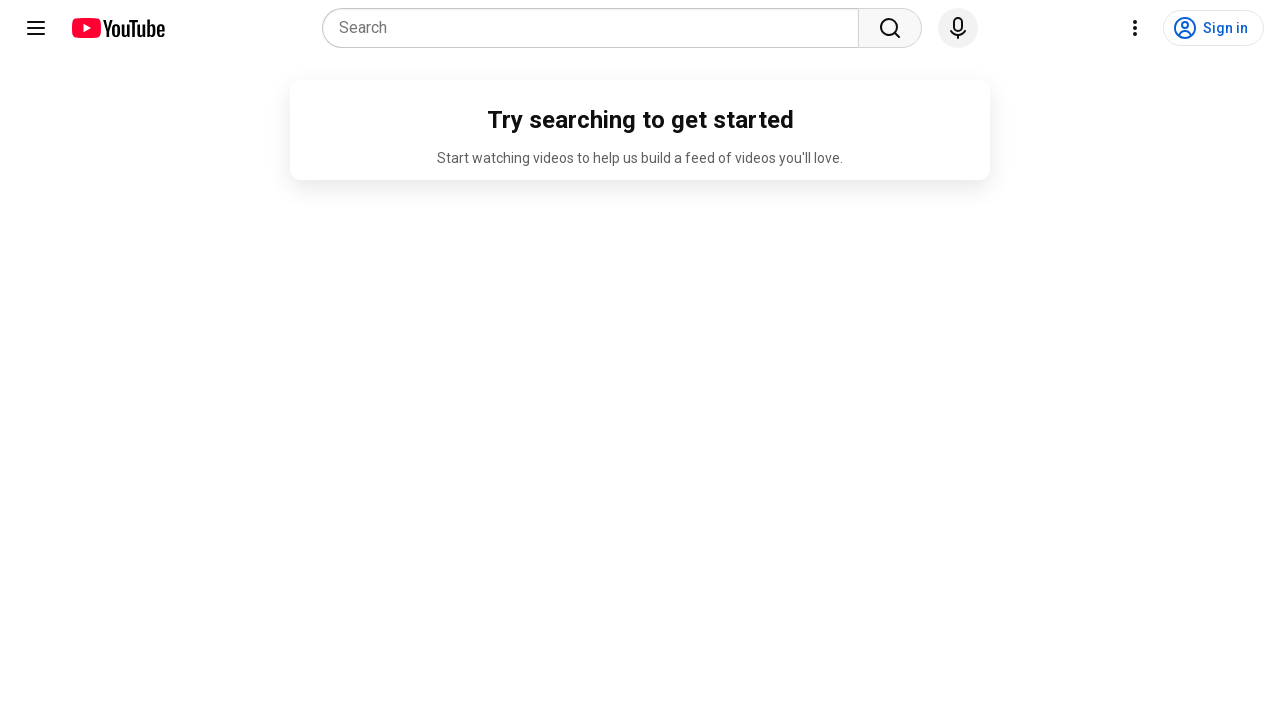

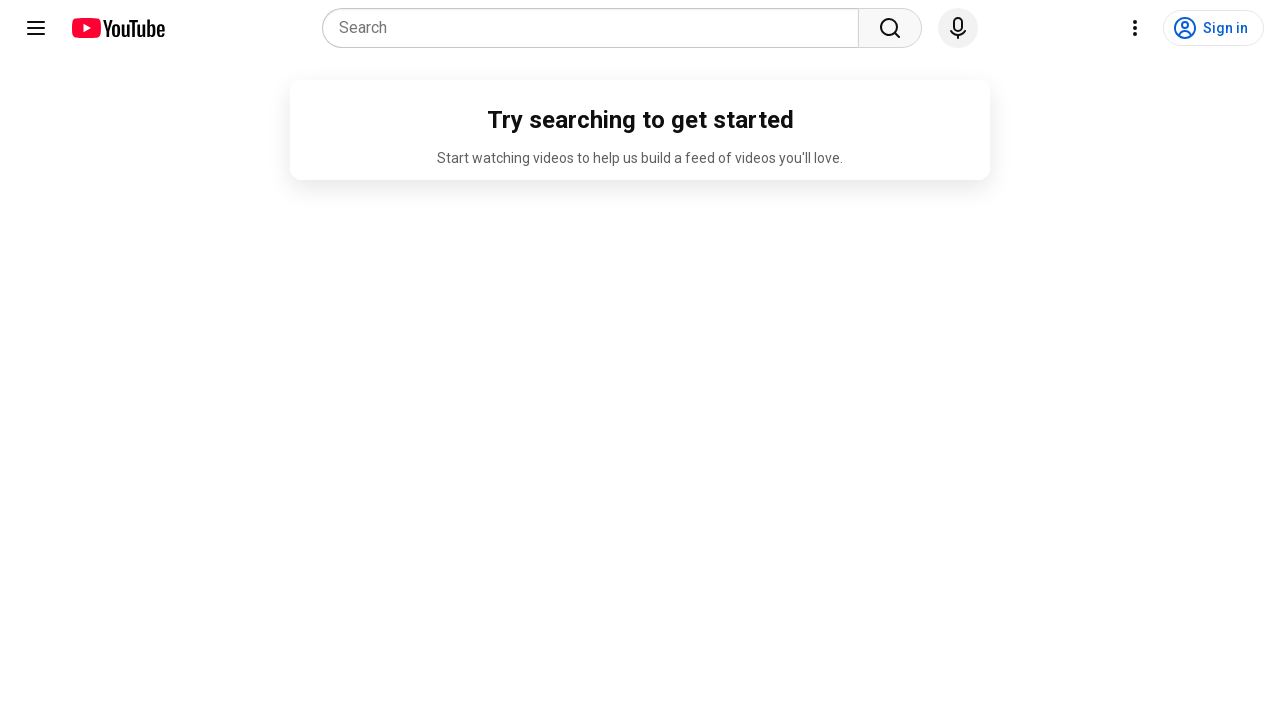